Checks the first checkbox and verifies both checkboxes are checked

Starting URL: http://the-internet.herokuapp.com/checkboxes

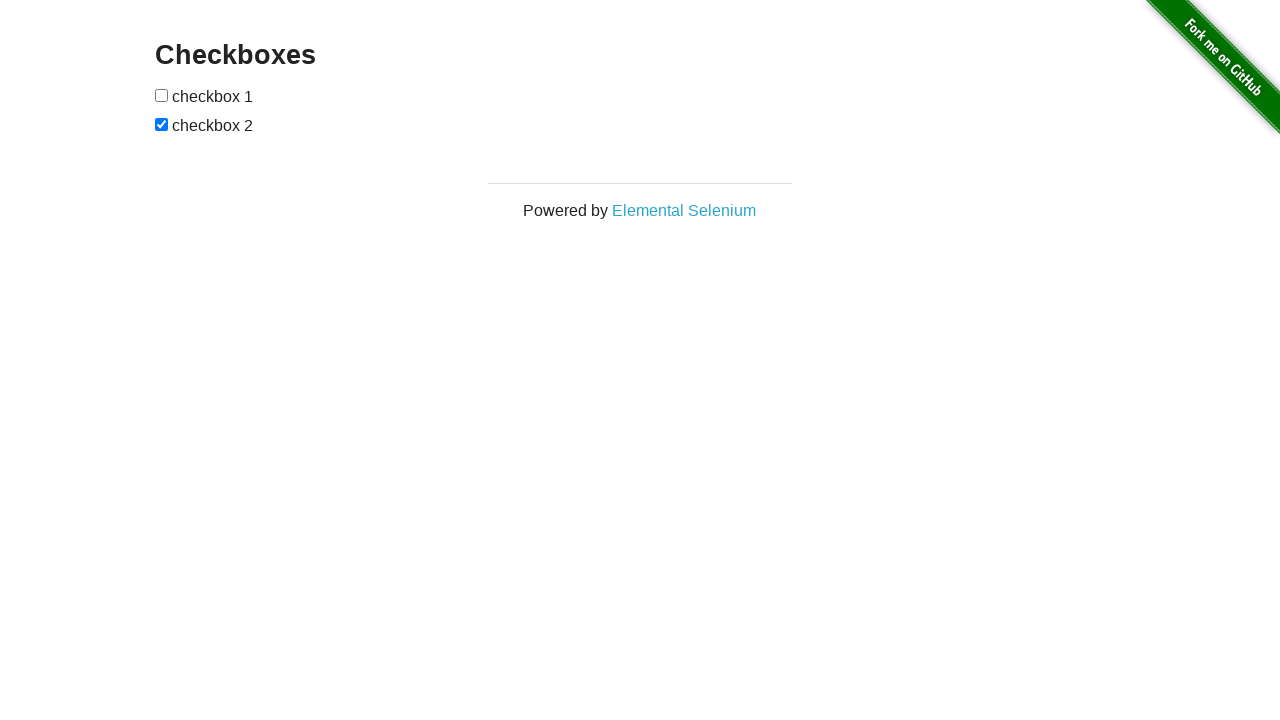

Navigated to checkboxes test page
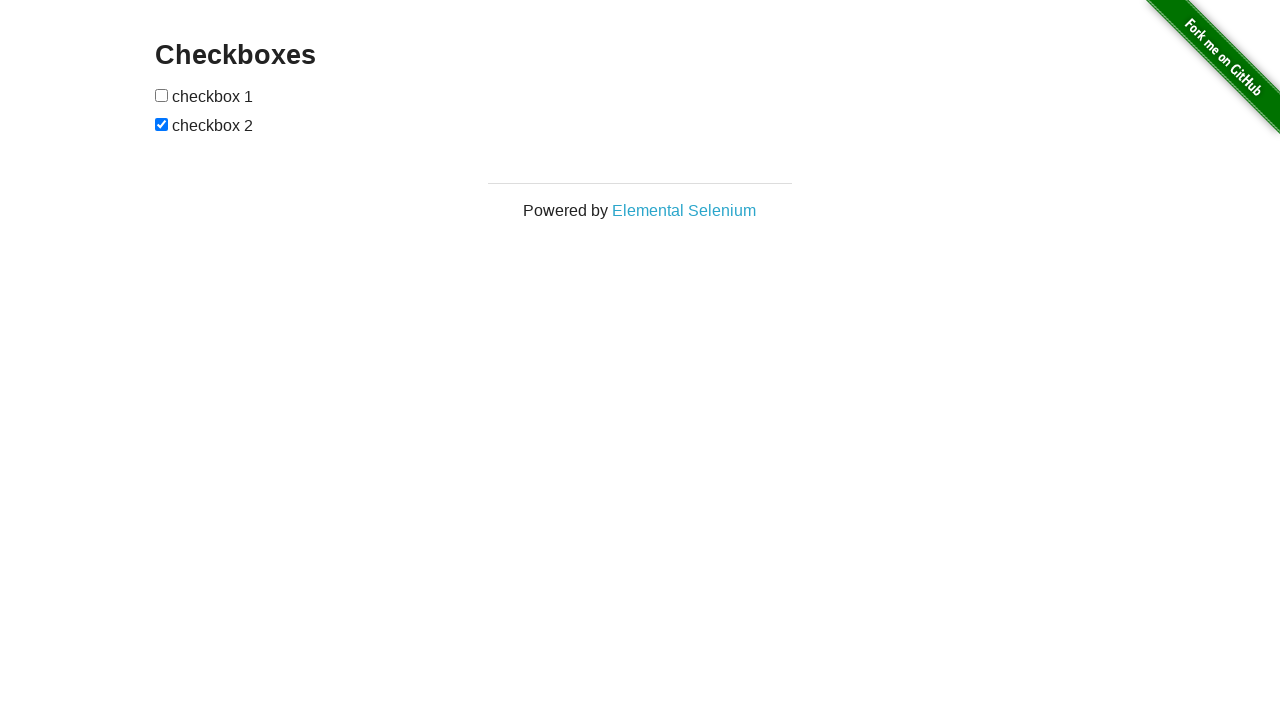

Located all checkboxes on the page
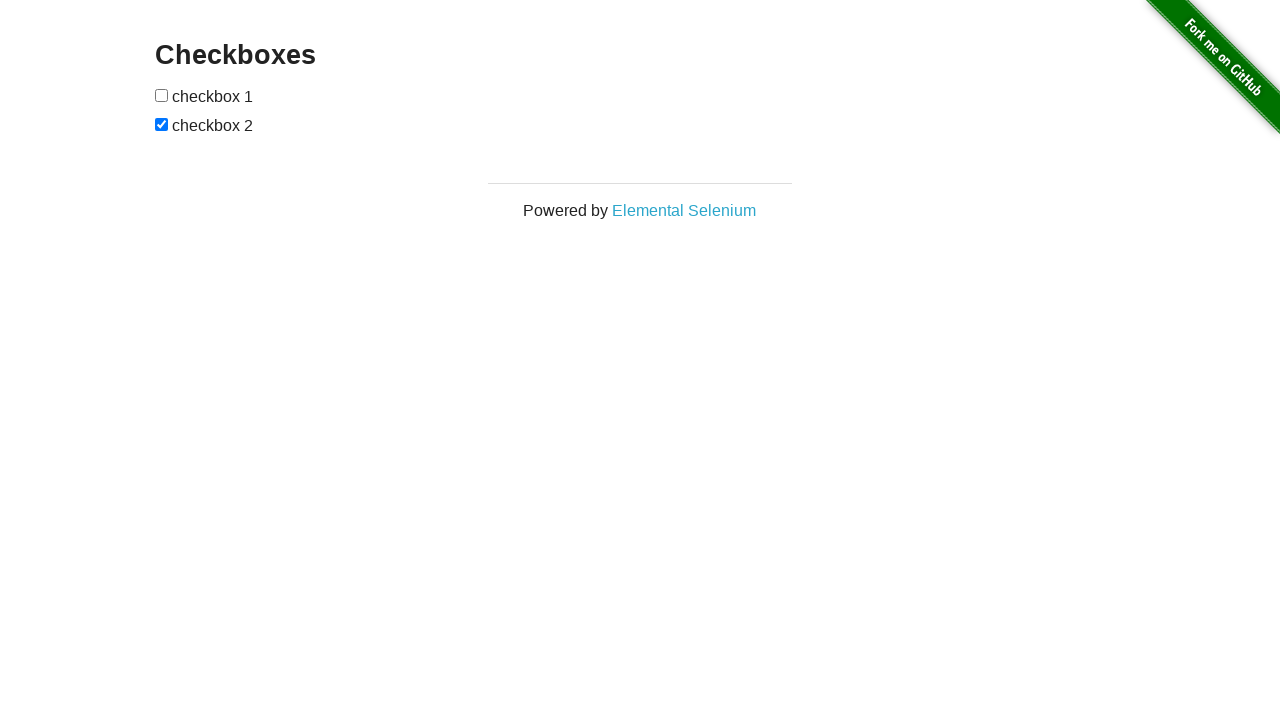

Selected first checkbox element
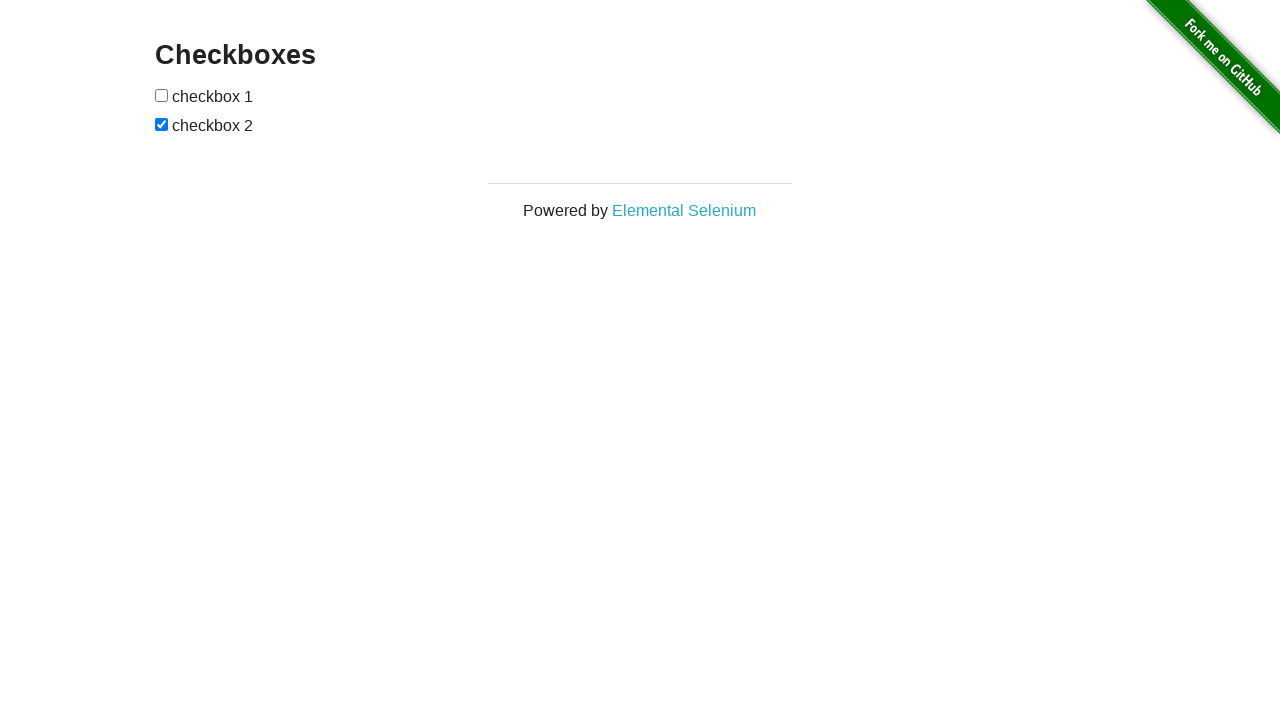

Checked the first checkbox at (162, 95) on xpath=//input[@type='checkbox'] >> nth=0
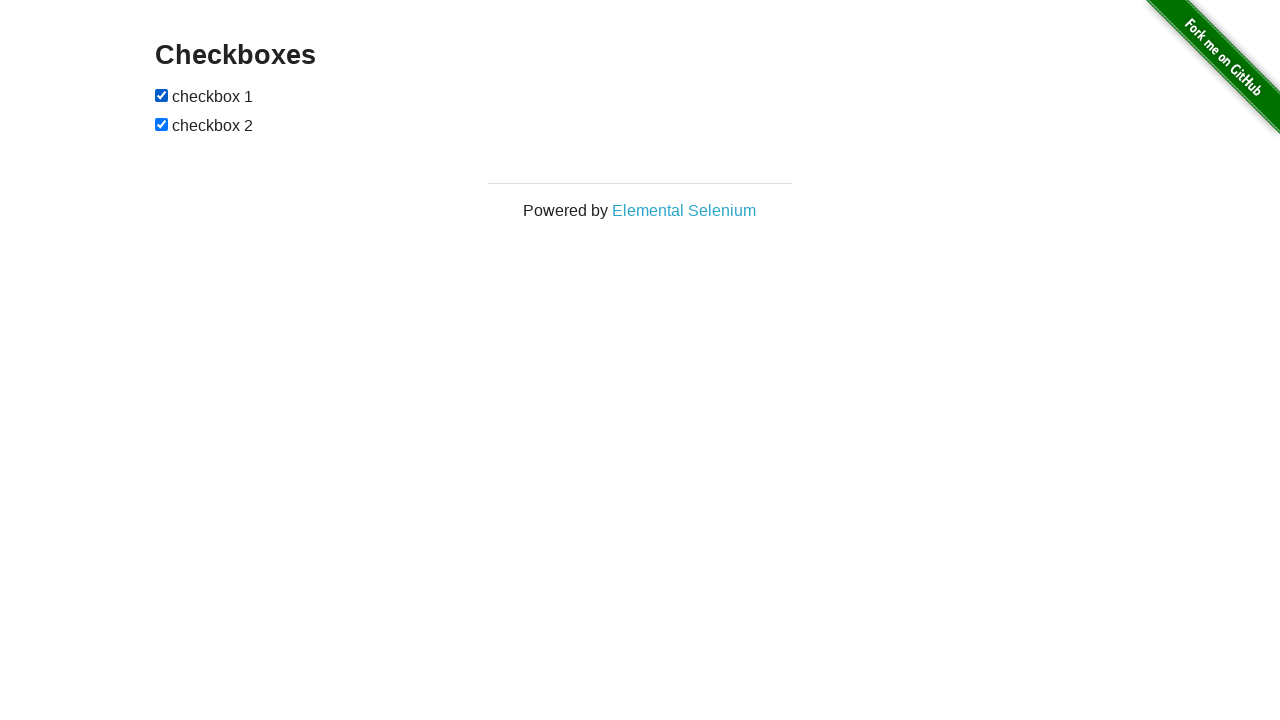

Verified first checkbox is checked
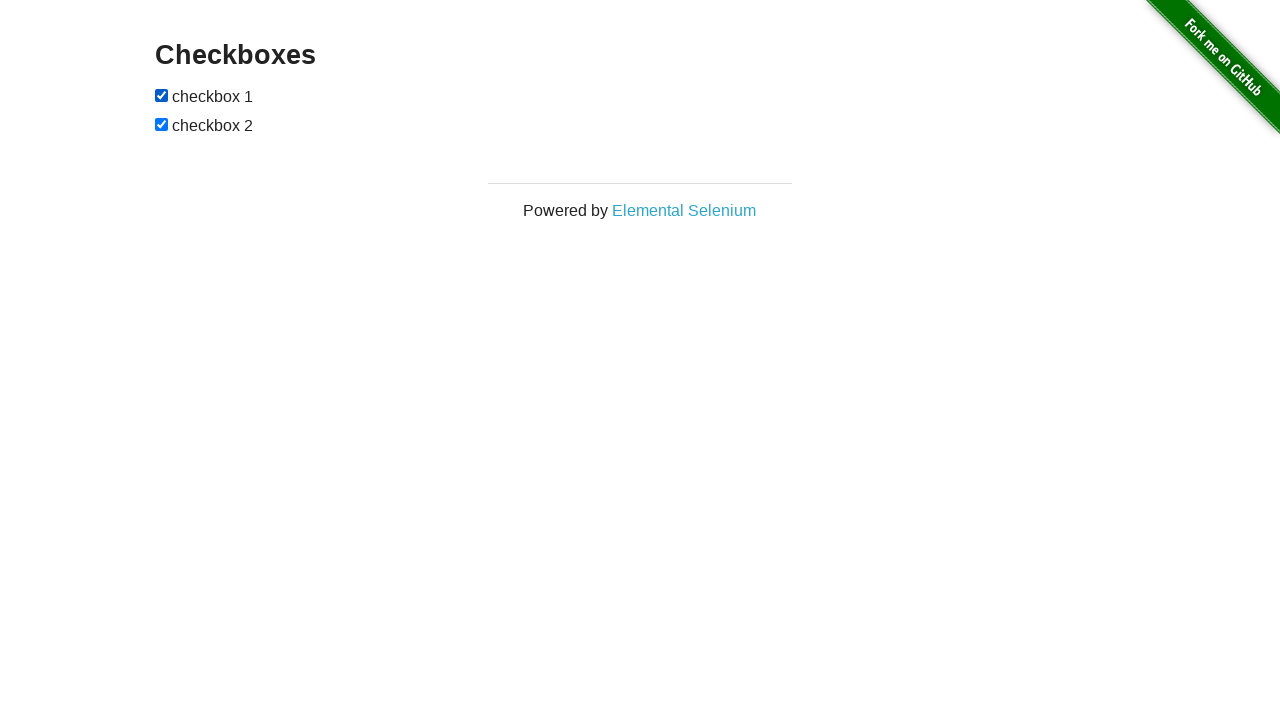

Verified second checkbox is checked
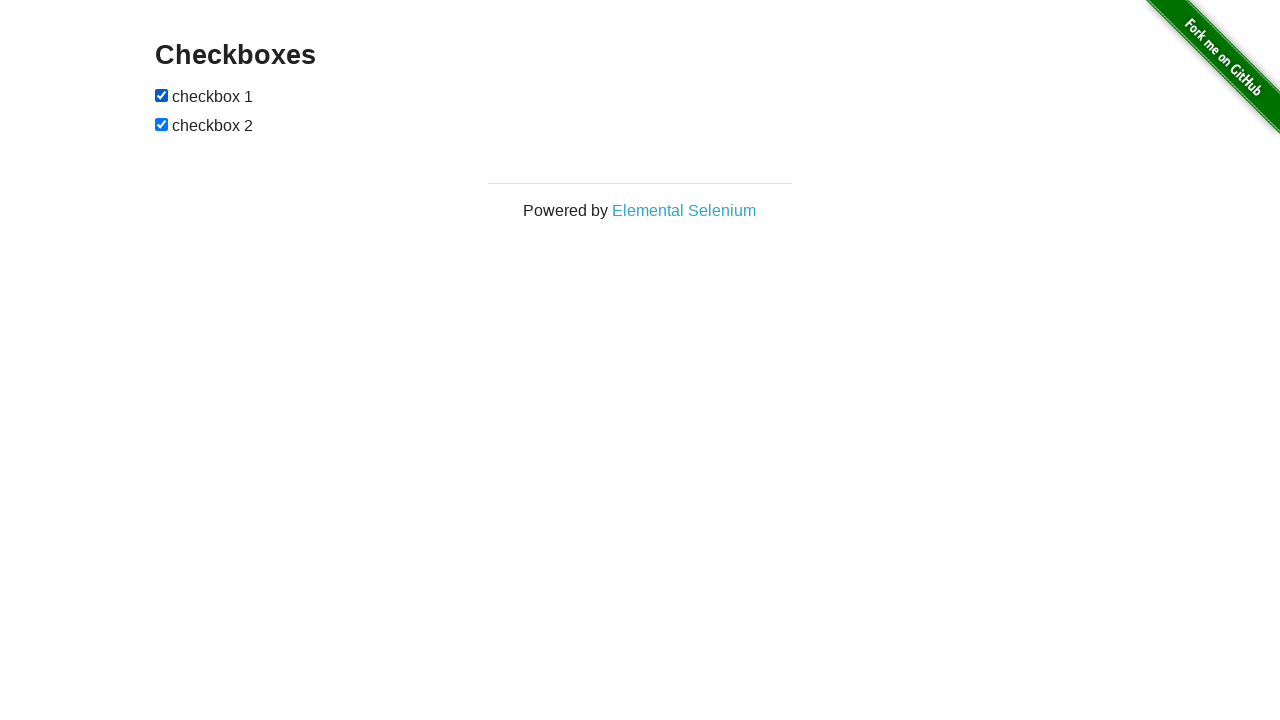

Assertion passed: both checkboxes are checked
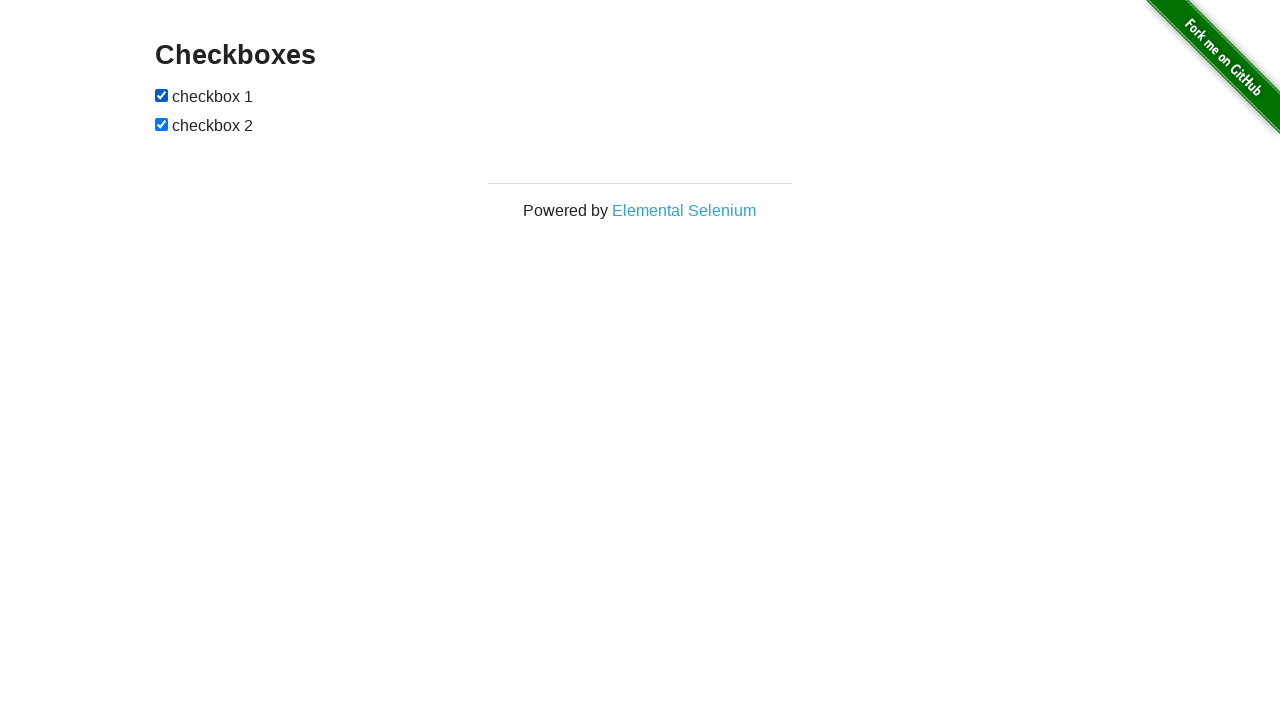

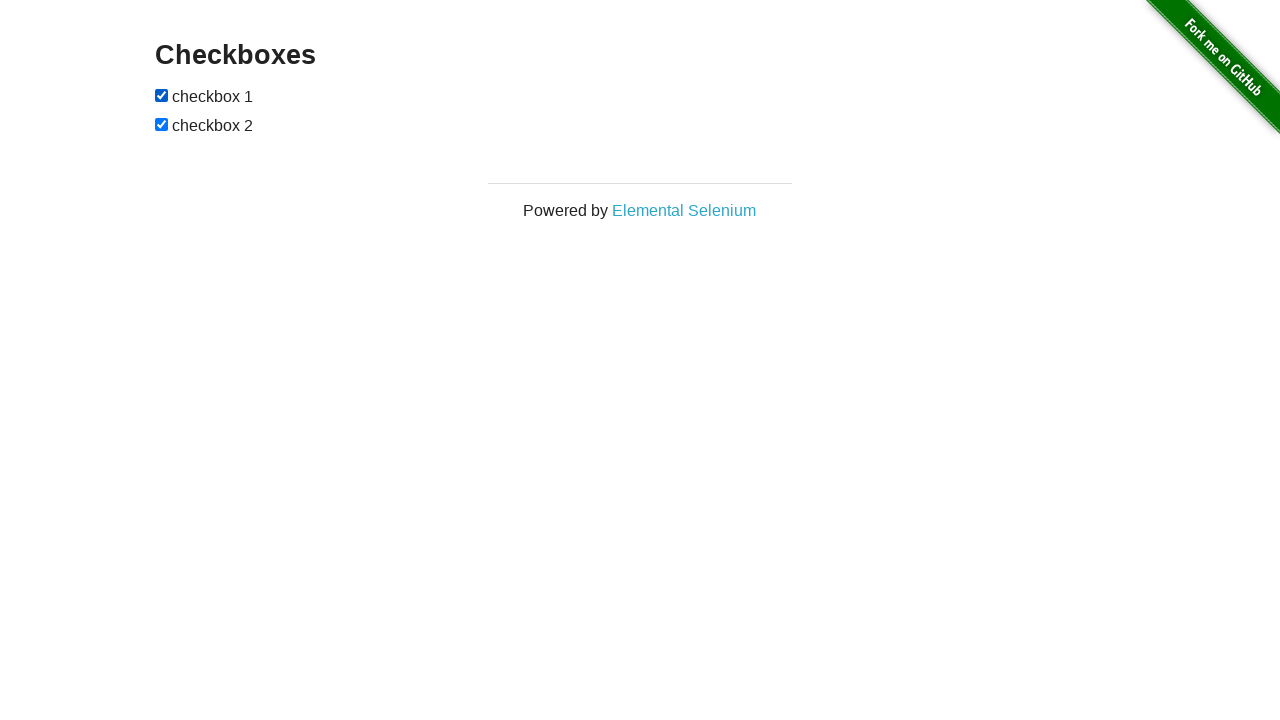